Tests the search functionality on Python.org by modifying the page title via JavaScript, then entering a search query "pycon" and submitting the search form.

Starting URL: https://www.python.org/

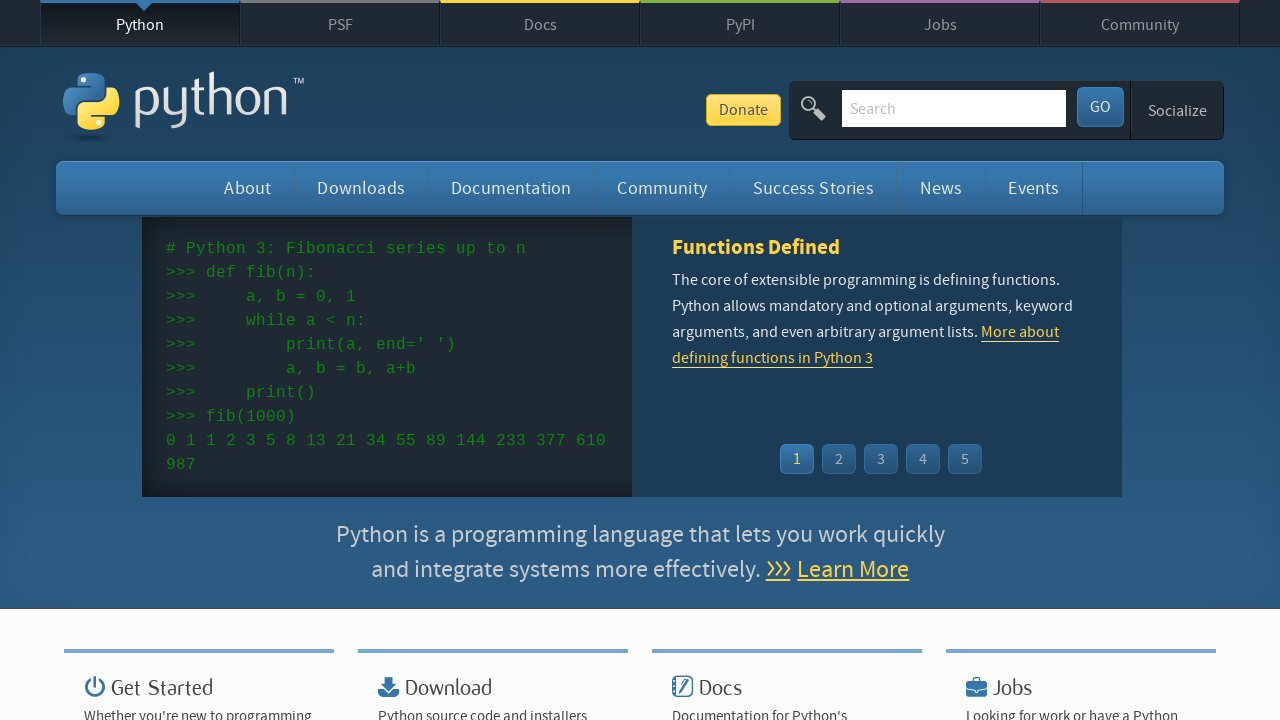

Modified page title via JavaScript to 'xxxxxx'
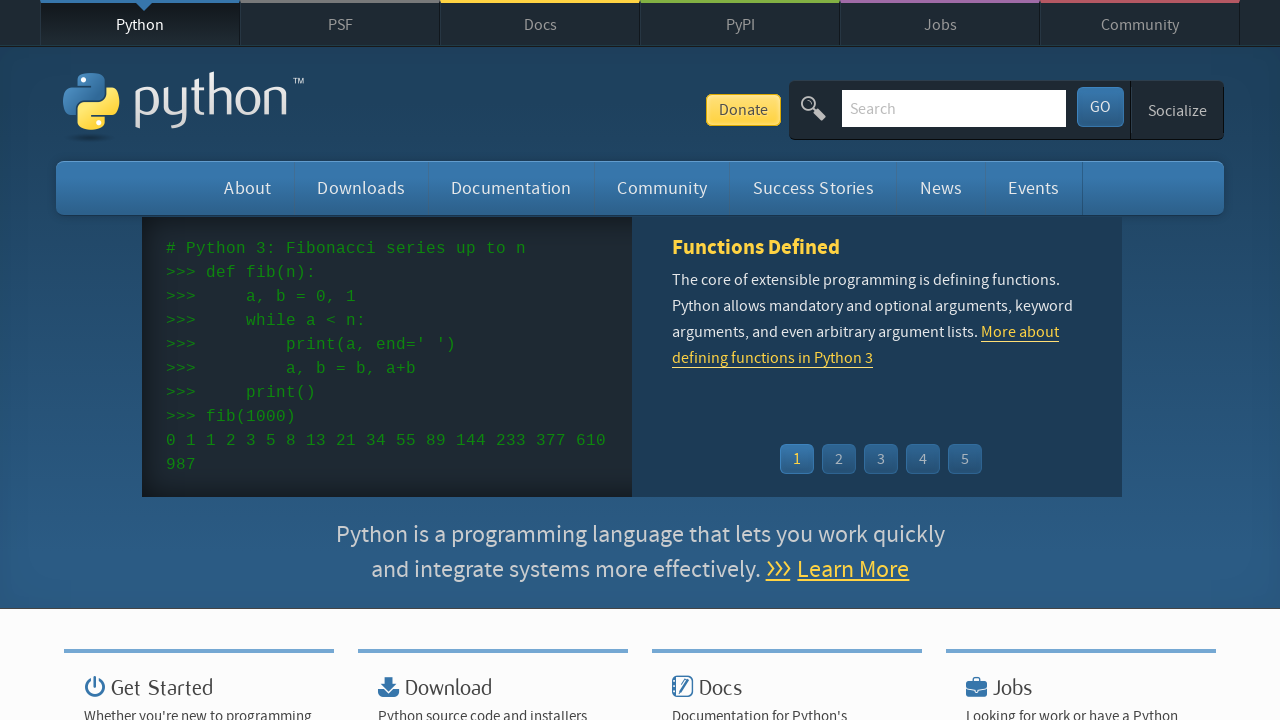

Filled search field with 'pycon' on #id-search-field
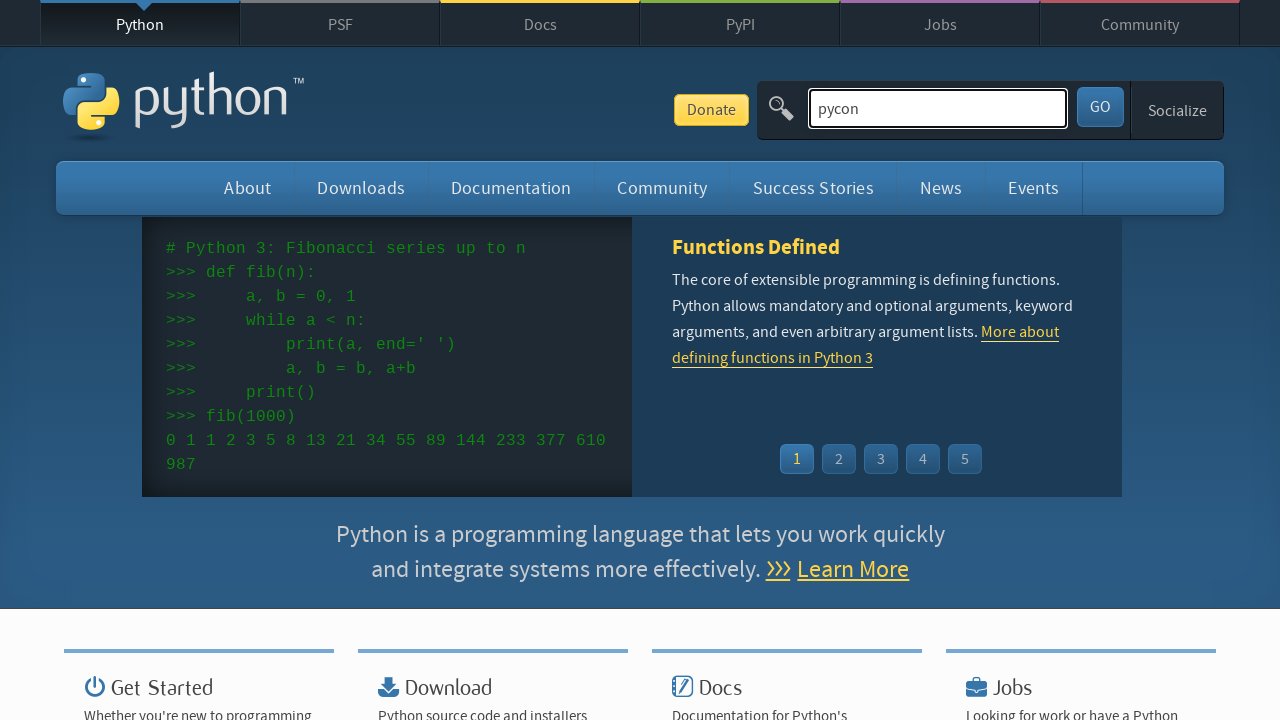

Clicked submit button to search for 'pycon' at (1100, 107) on #submit
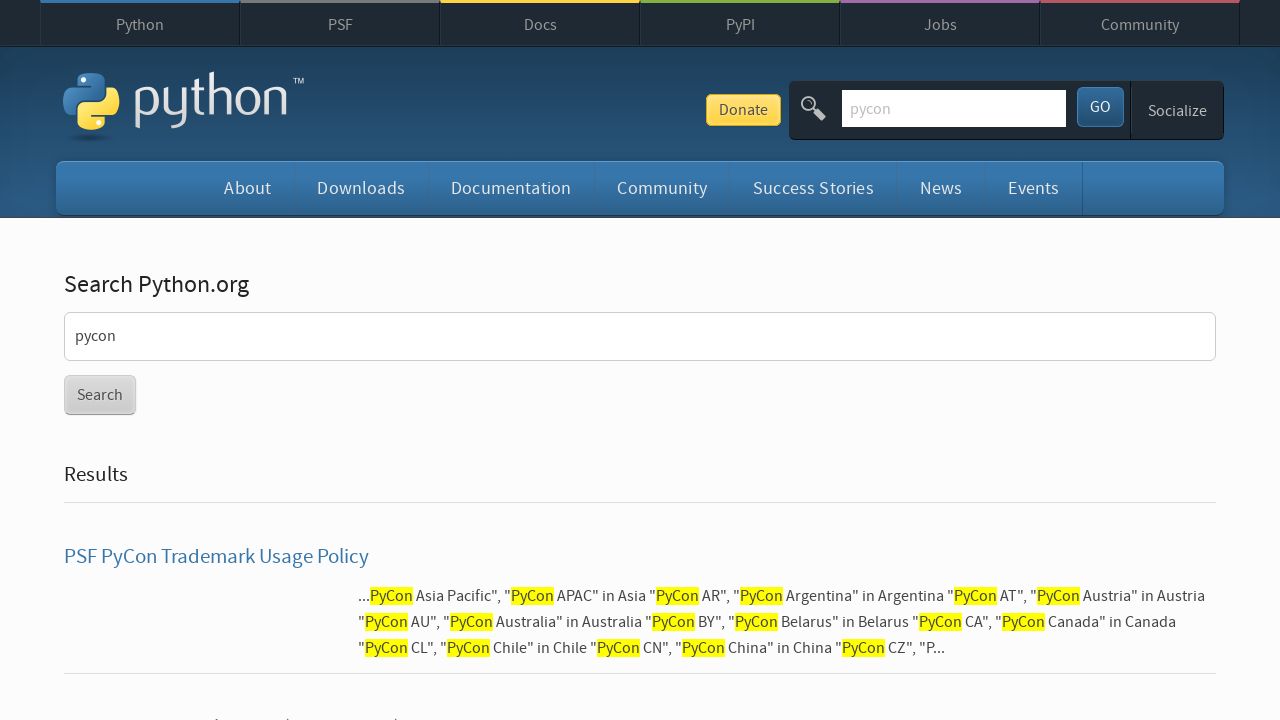

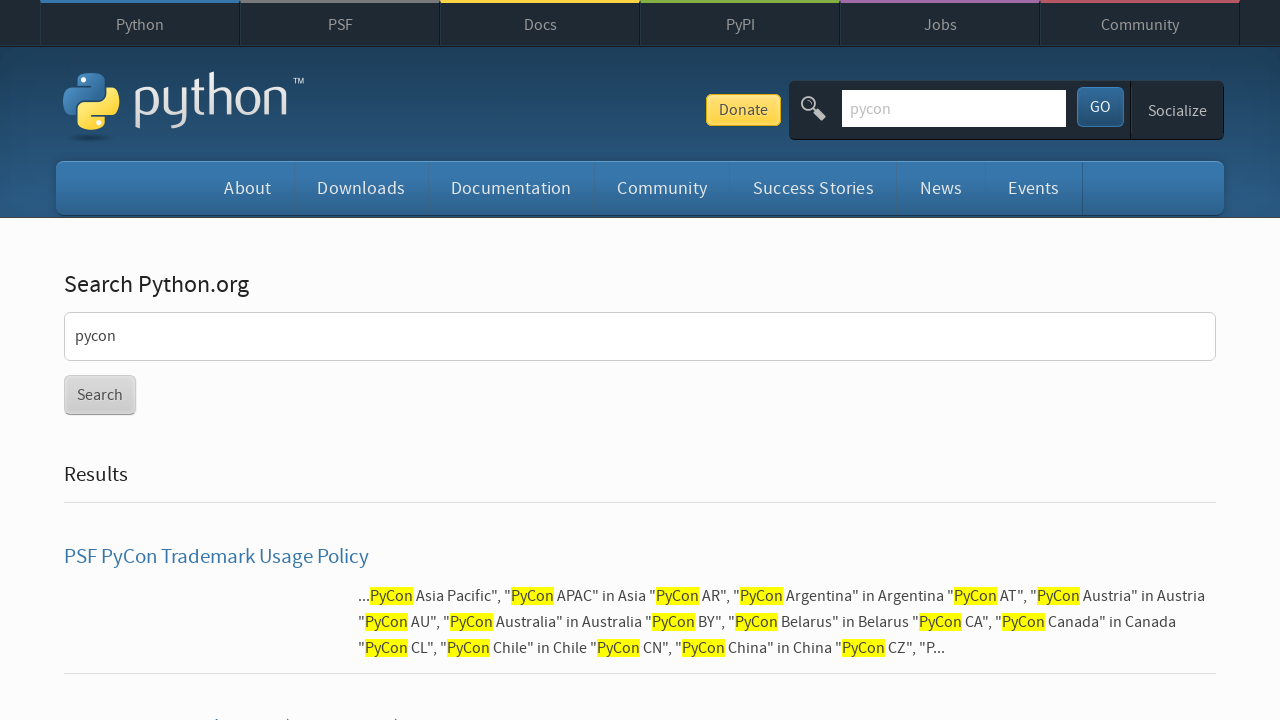